Tests keyboard actions by navigating to a website and pressing PAGE_DOWN key twice to scroll down the page

Starting URL: https://thetestingacademy.com/

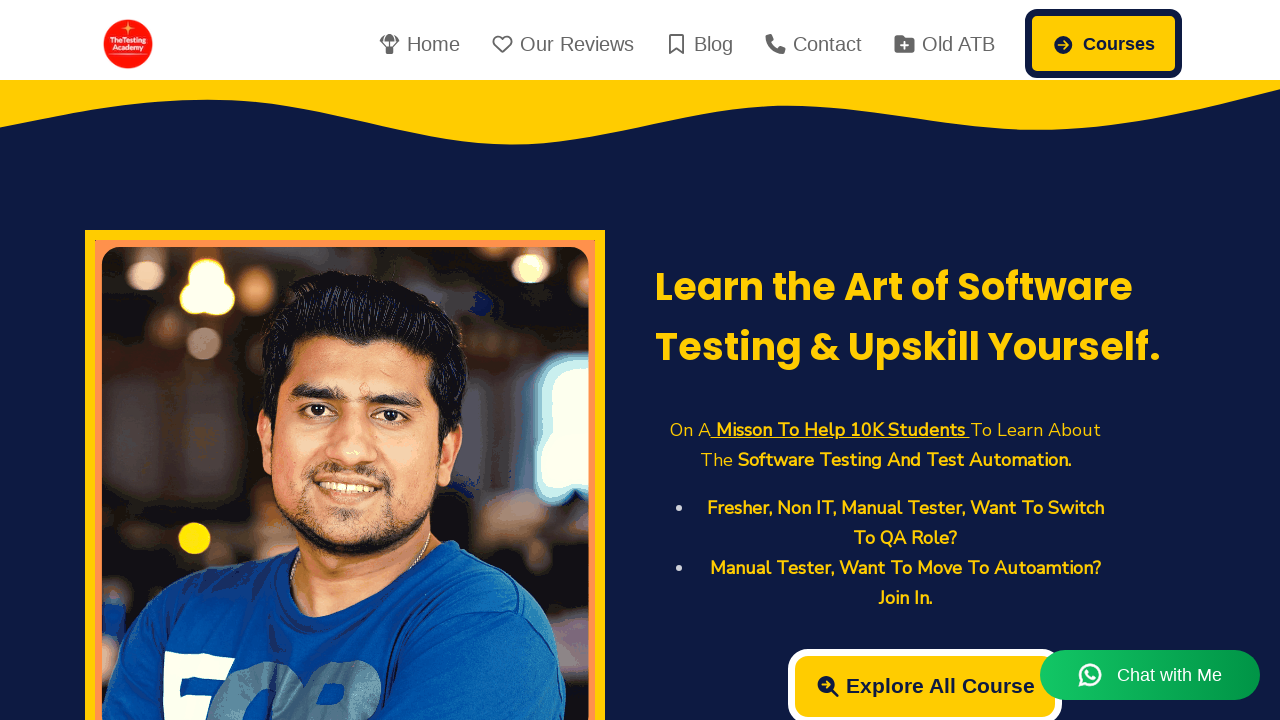

Navigated to https://thetestingacademy.com/
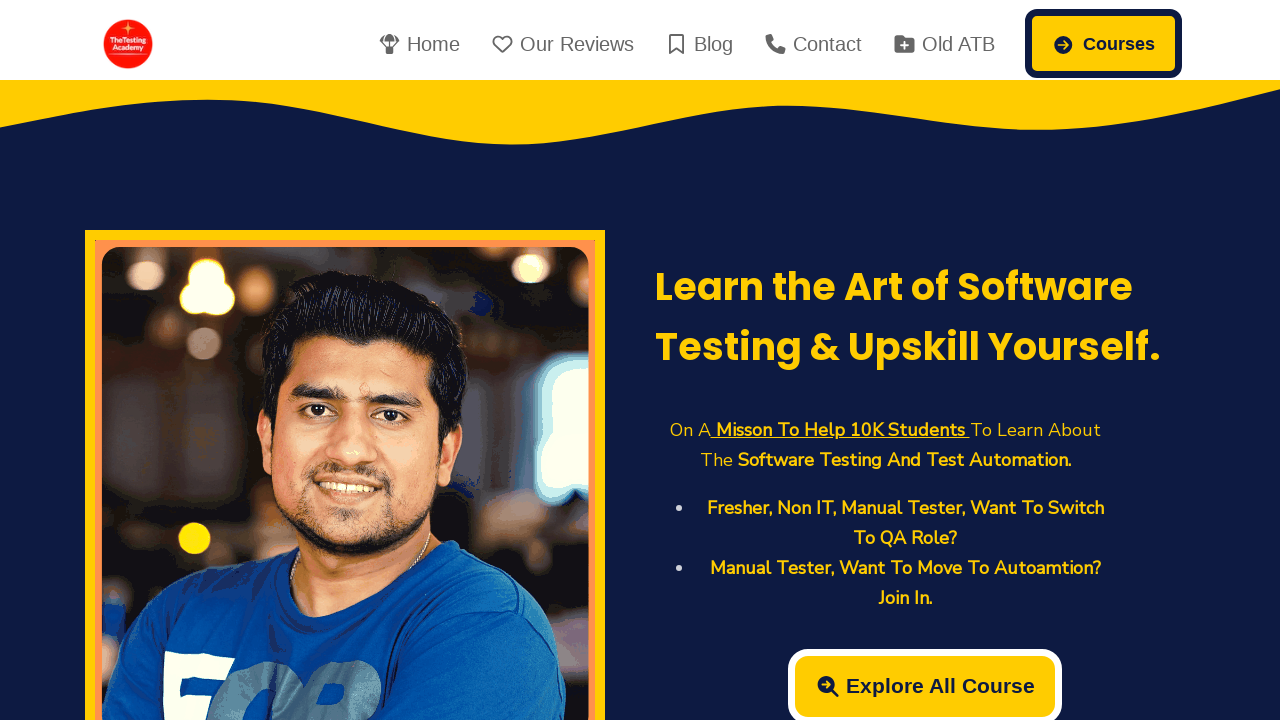

Pressed PAGE_DOWN key to scroll down the page
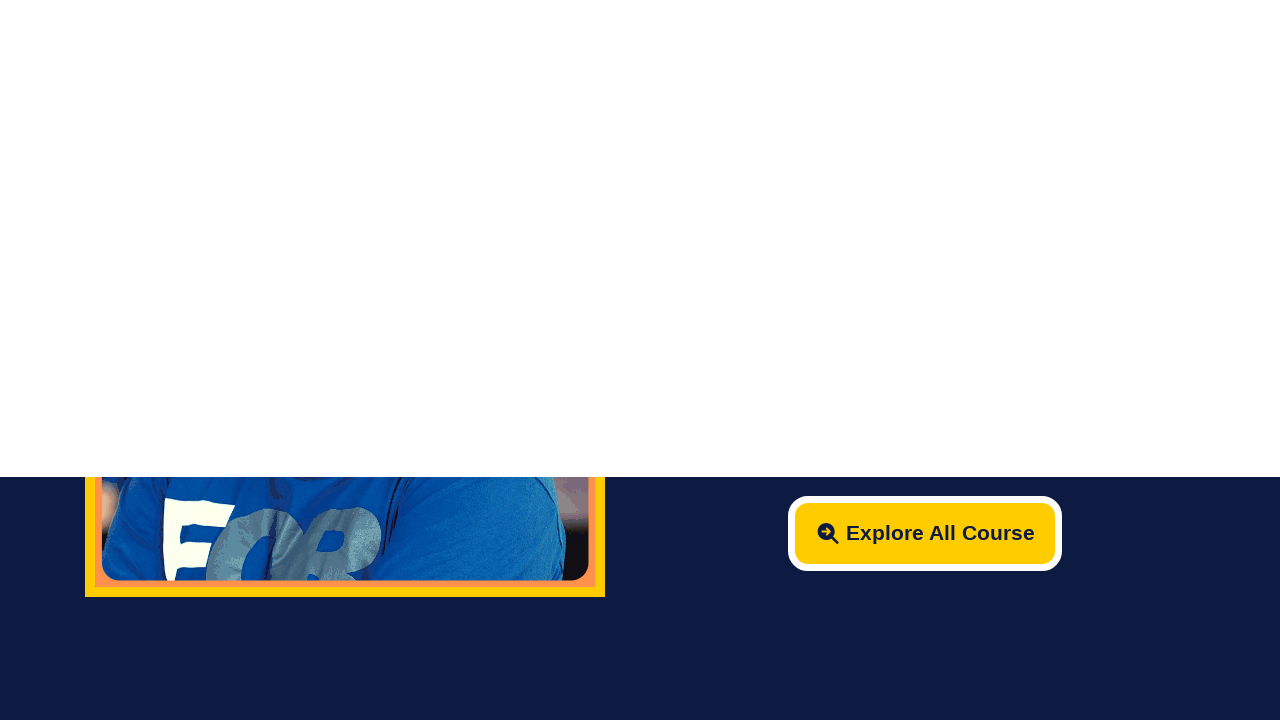

Pressed PAGE_DOWN key again to scroll further down the page
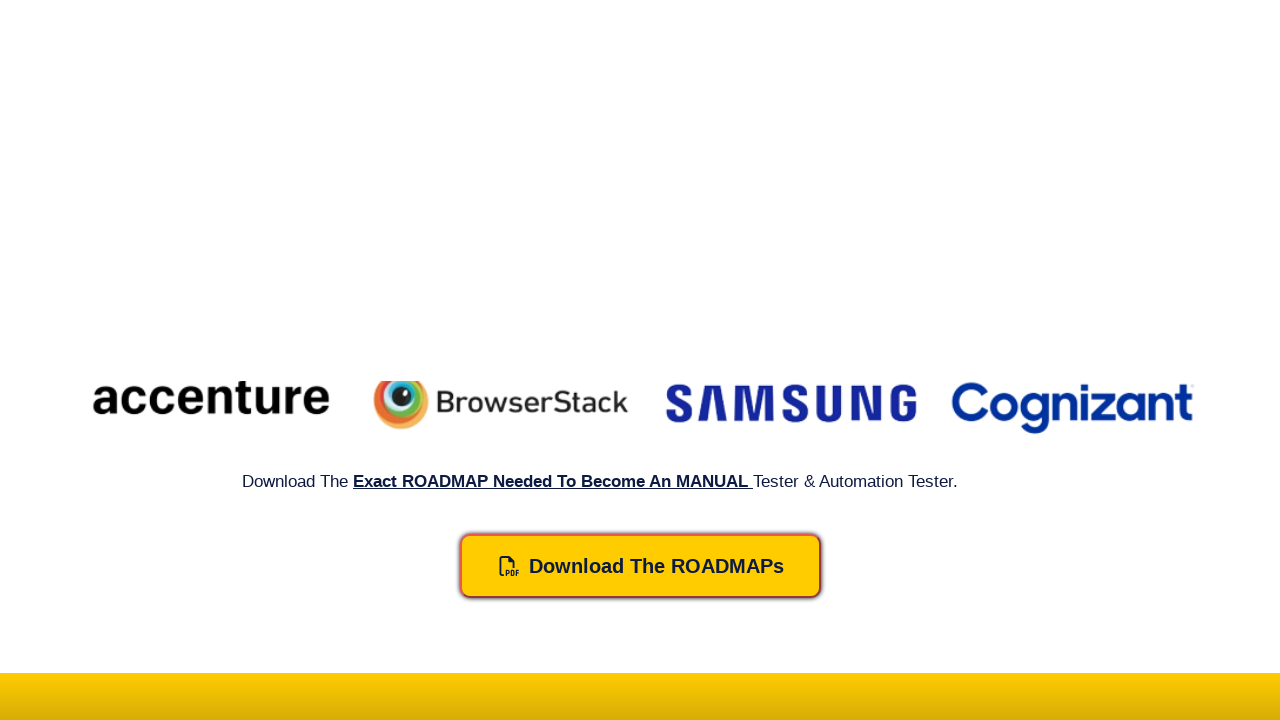

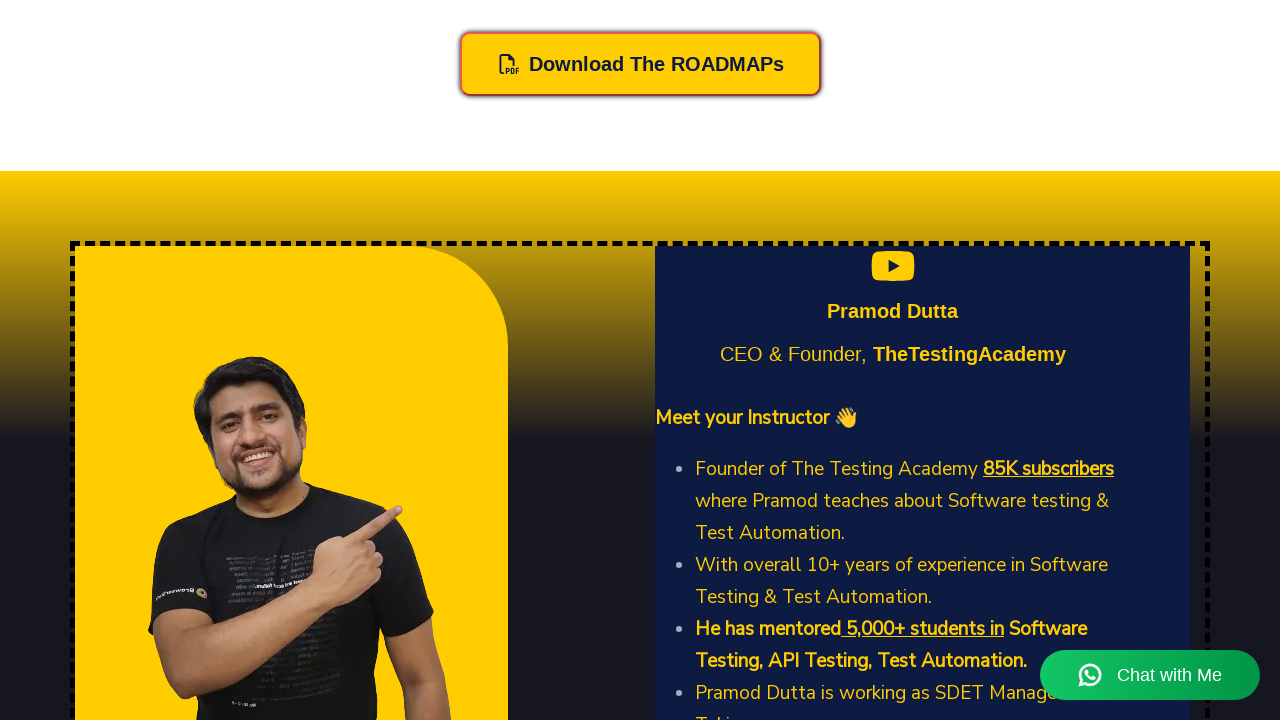